Tests Python.org search functionality by entering "Pycon" in the search box and verifying results are returned

Starting URL: http://www.python.org

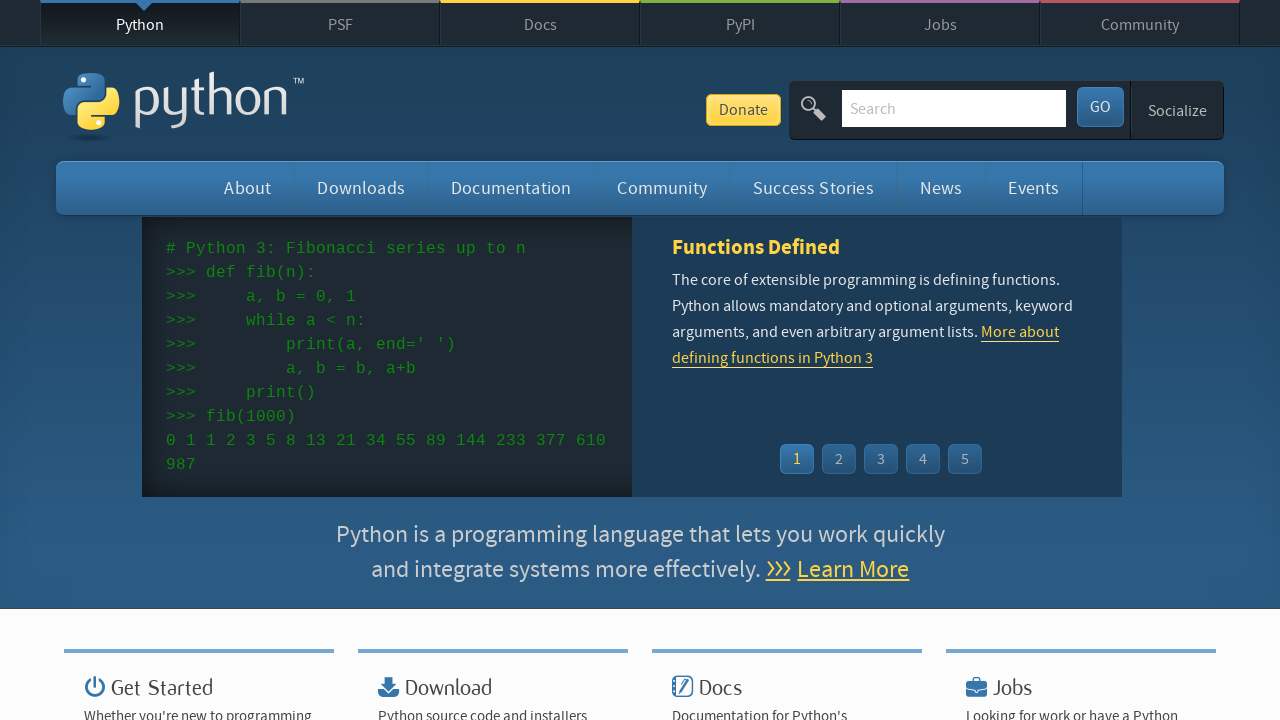

Filled search box with 'Pycon' on input[name='q']
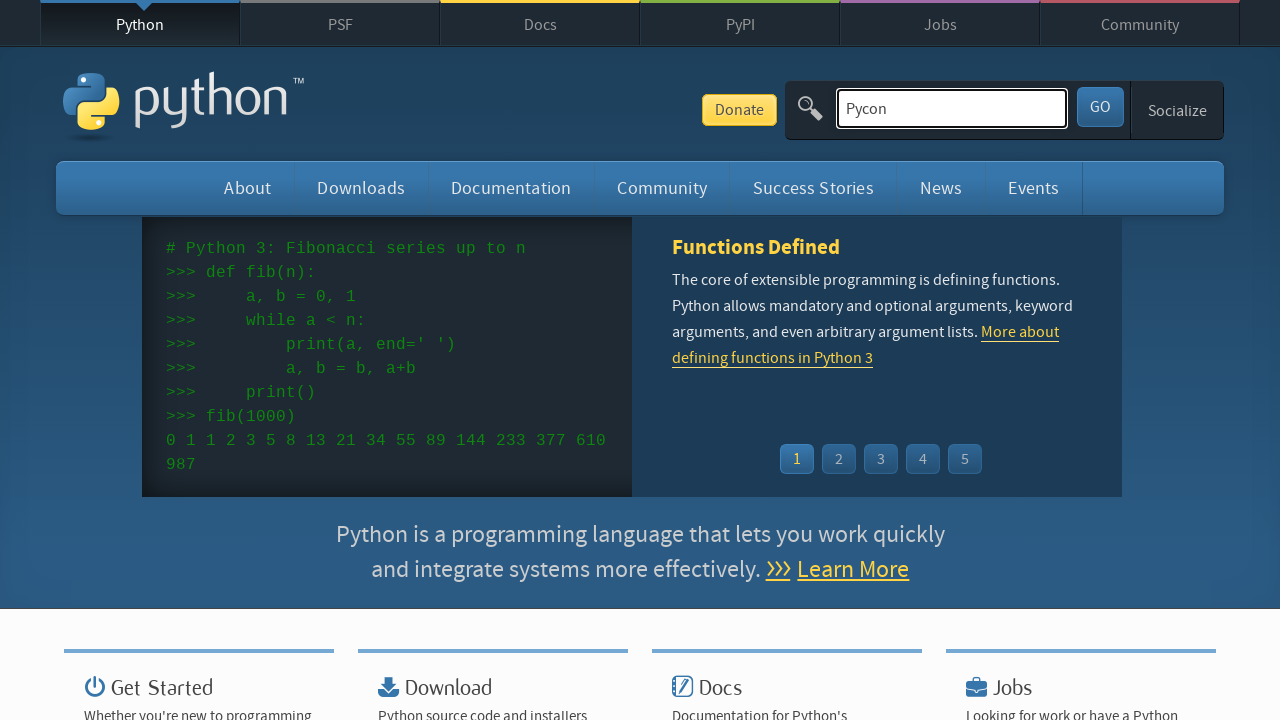

Pressed Enter to submit search on input[name='q']
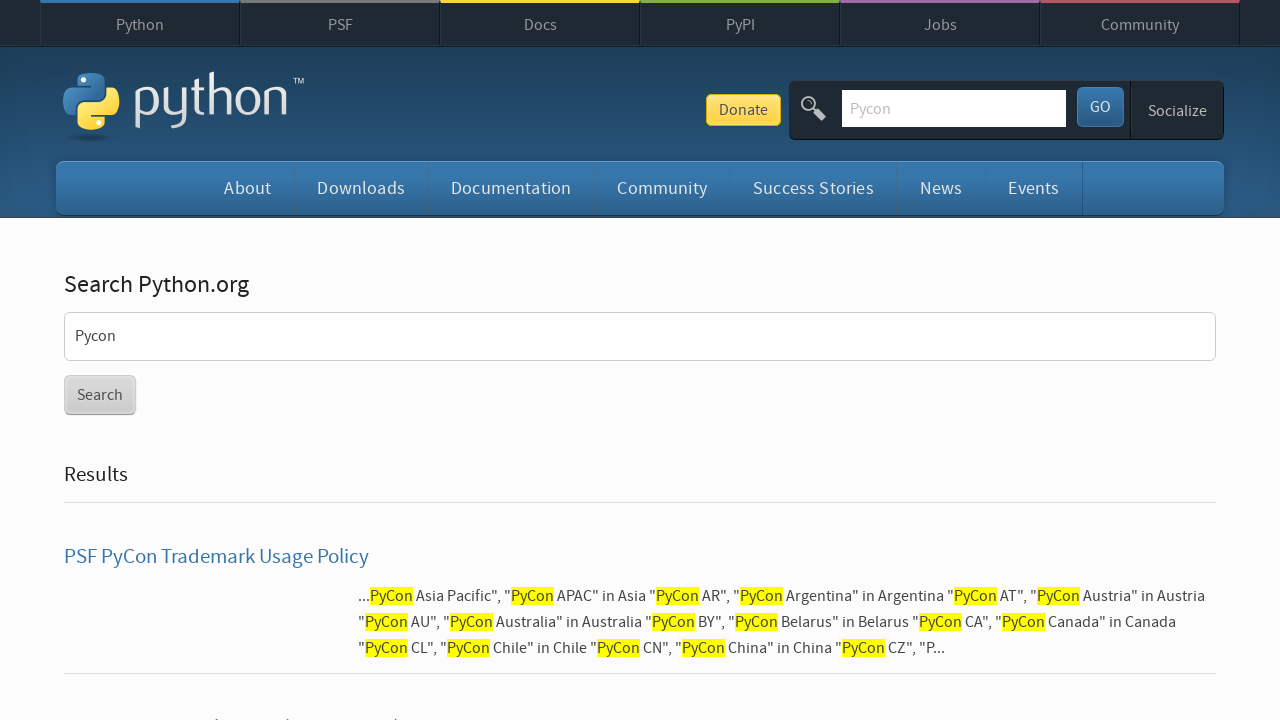

Search results page loaded (networkidle)
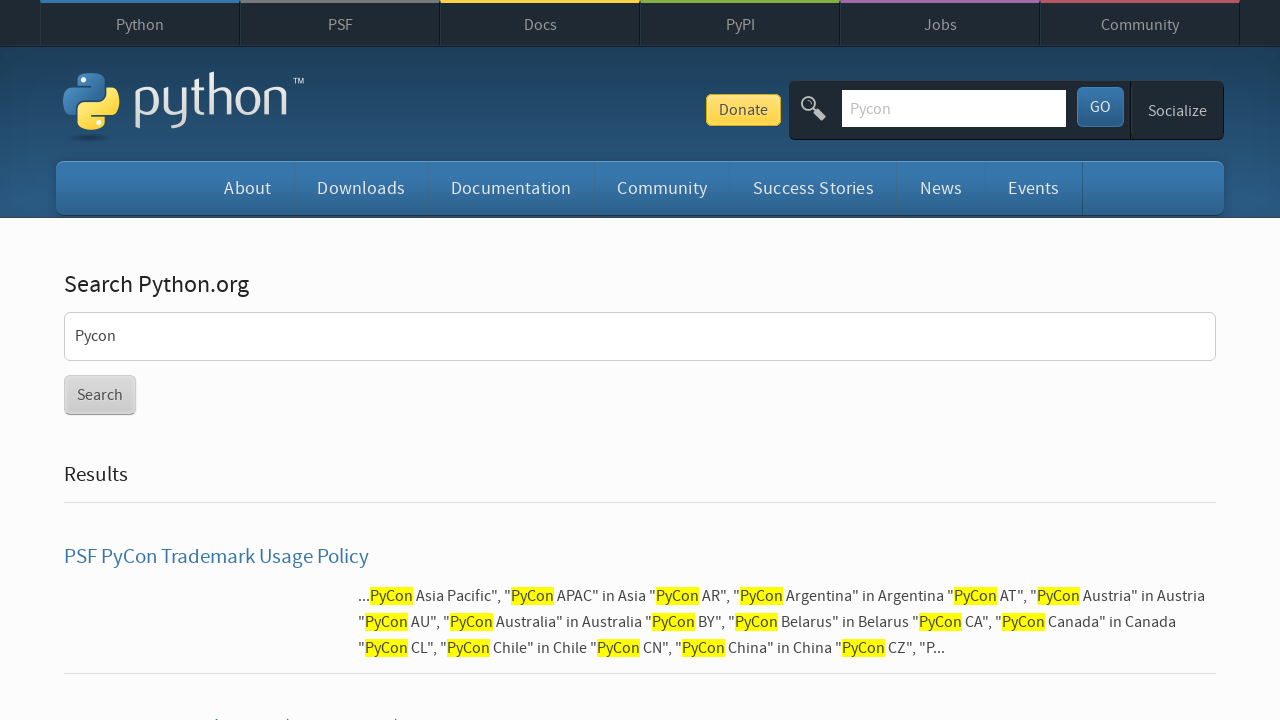

Verified search results are present (no 'No results found' message)
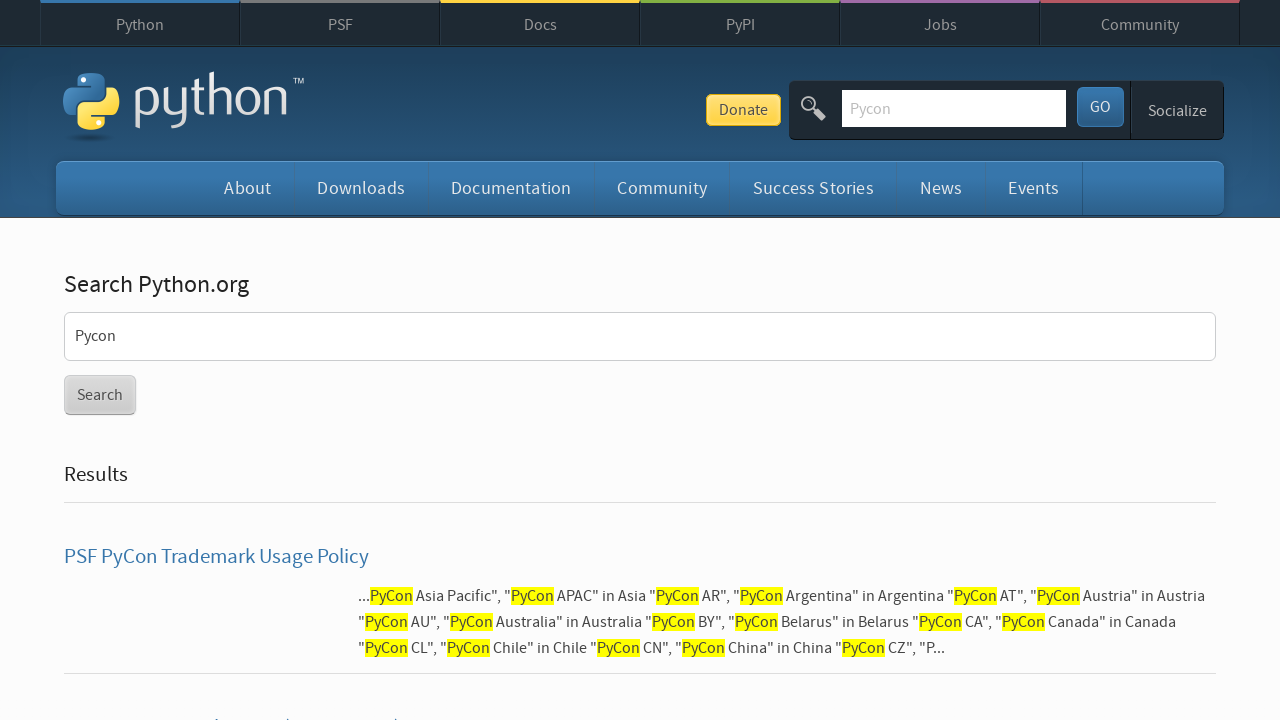

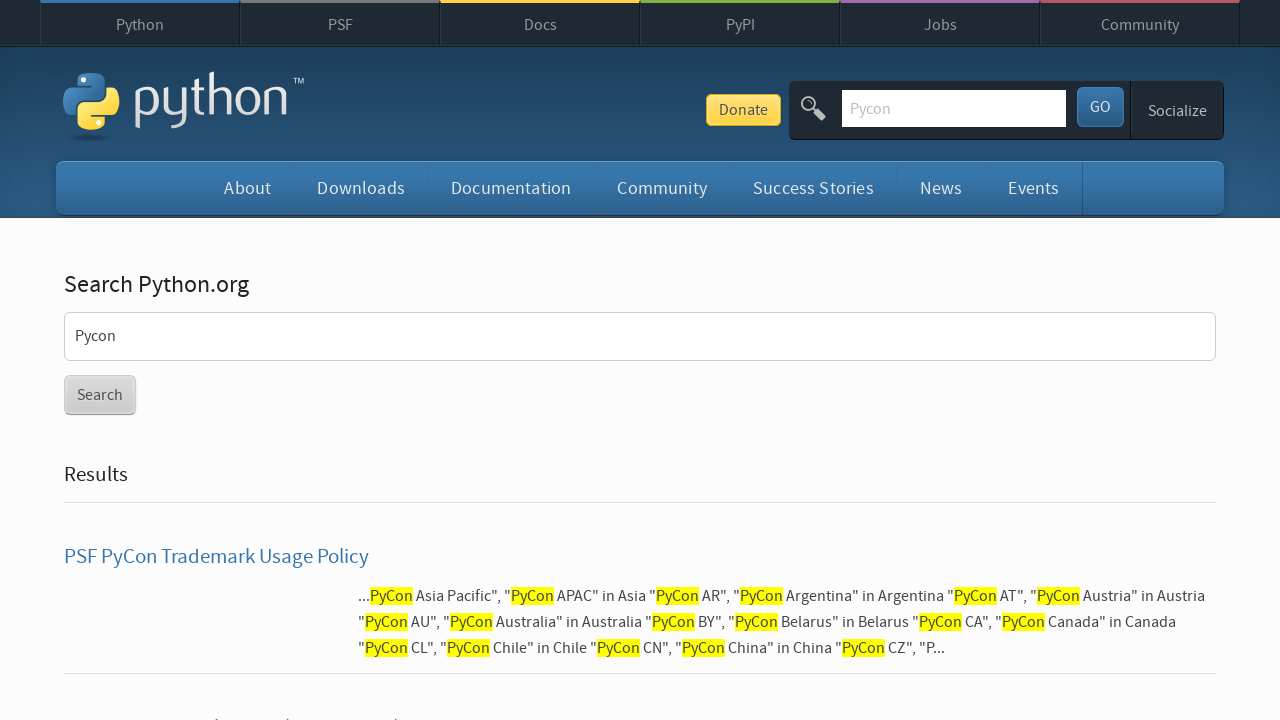